Navigates to a locators example page and verifies that multiple elements with class "test" are present and can be iterated

Starting URL: https://uljanovs.github.io/site/examples/locators

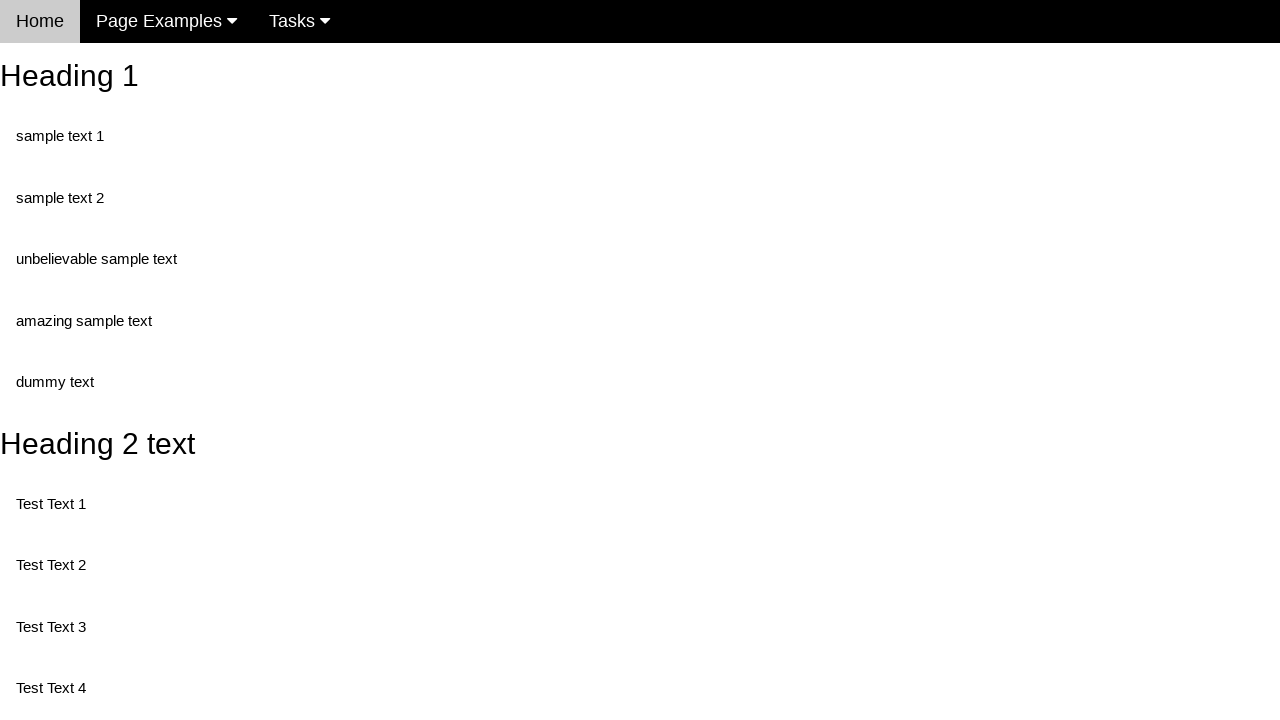

Navigated to locators example page
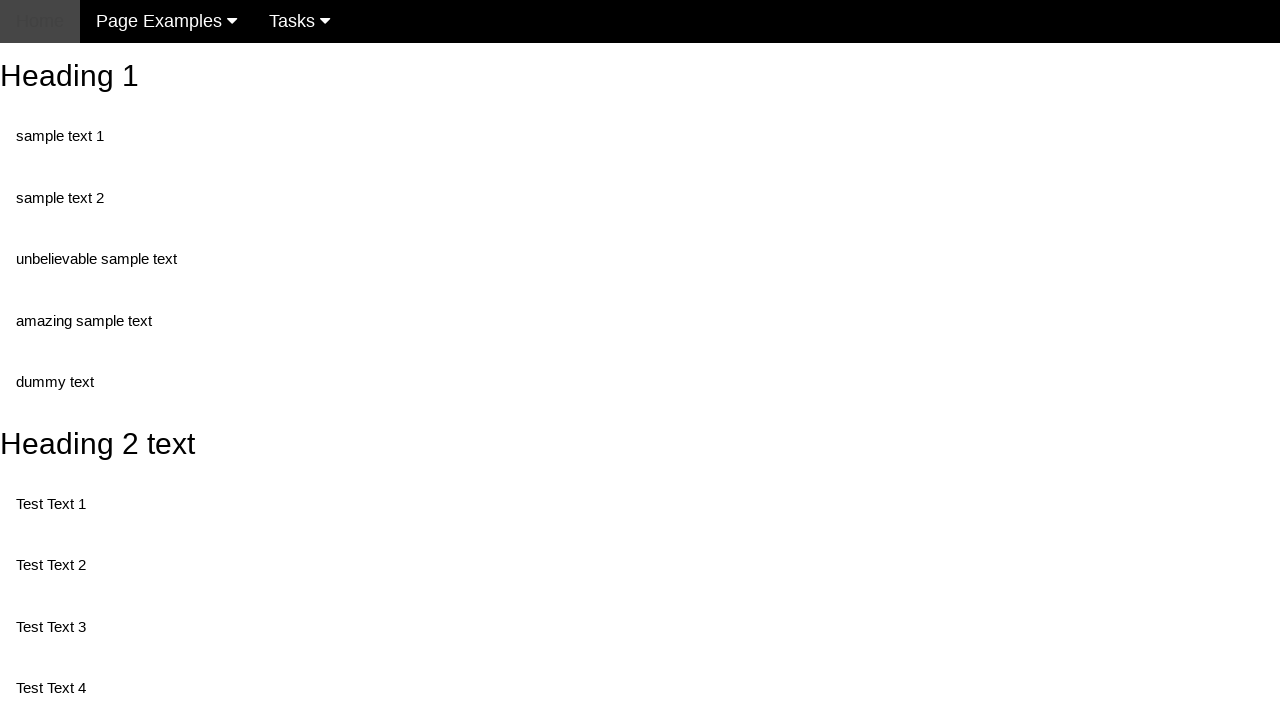

Waited for elements with class 'test' to be present
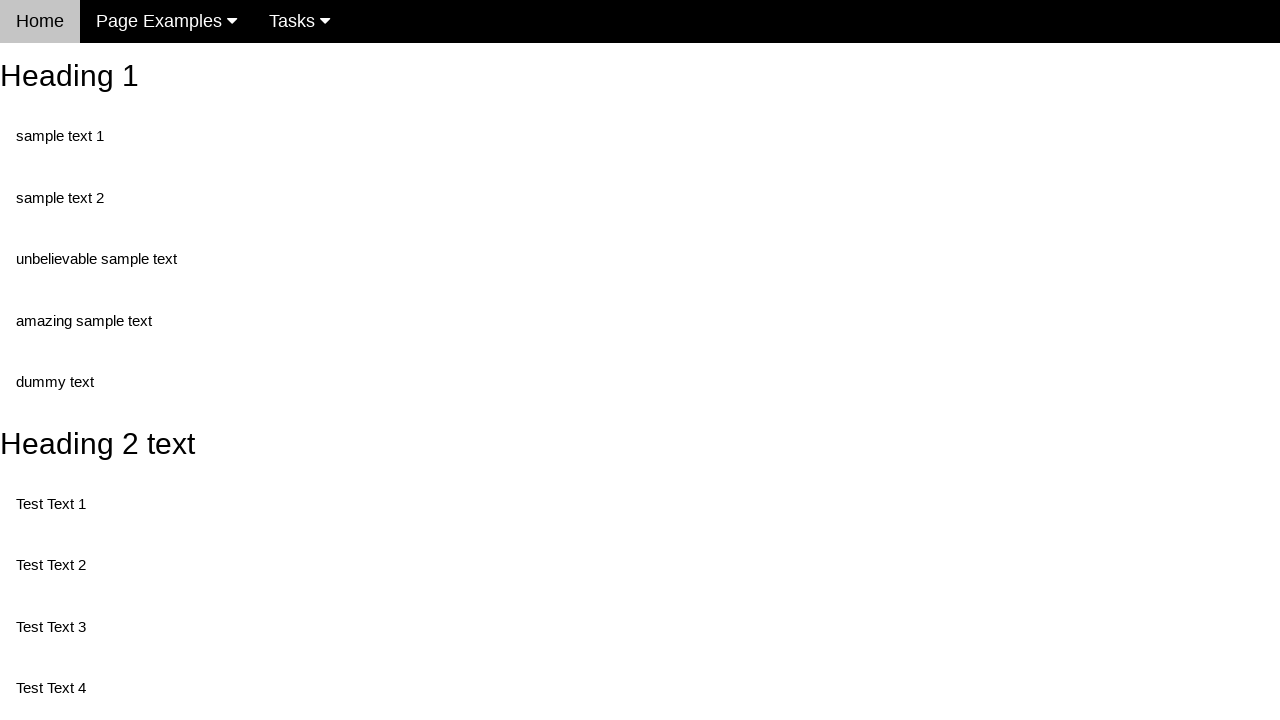

Located all elements with class 'test'
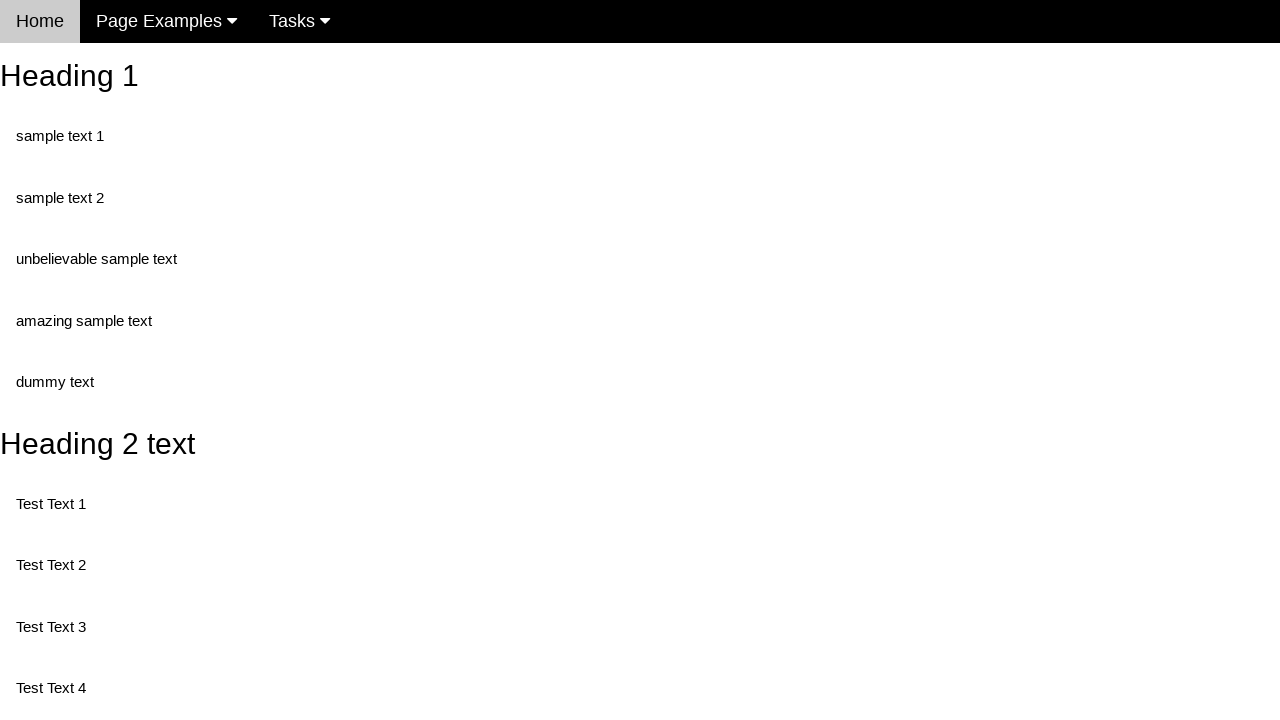

Verified count of elements with class 'test': 5
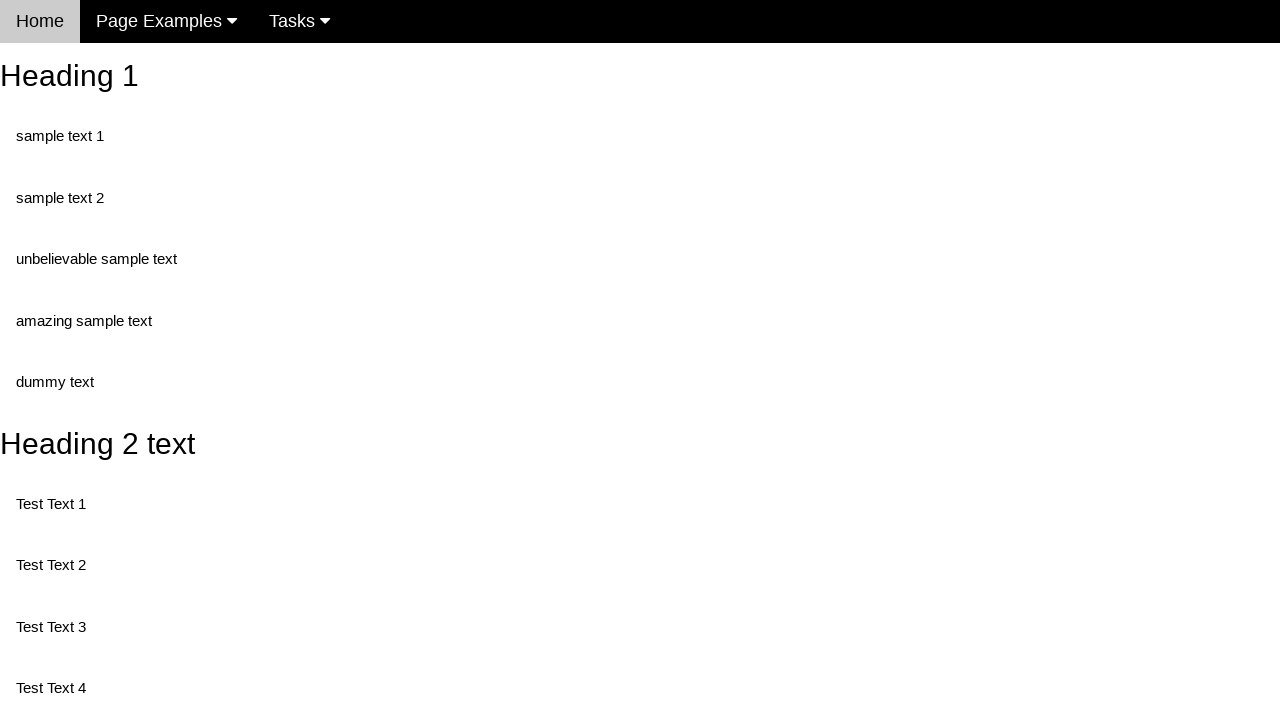

Accessed the third element with class 'test'
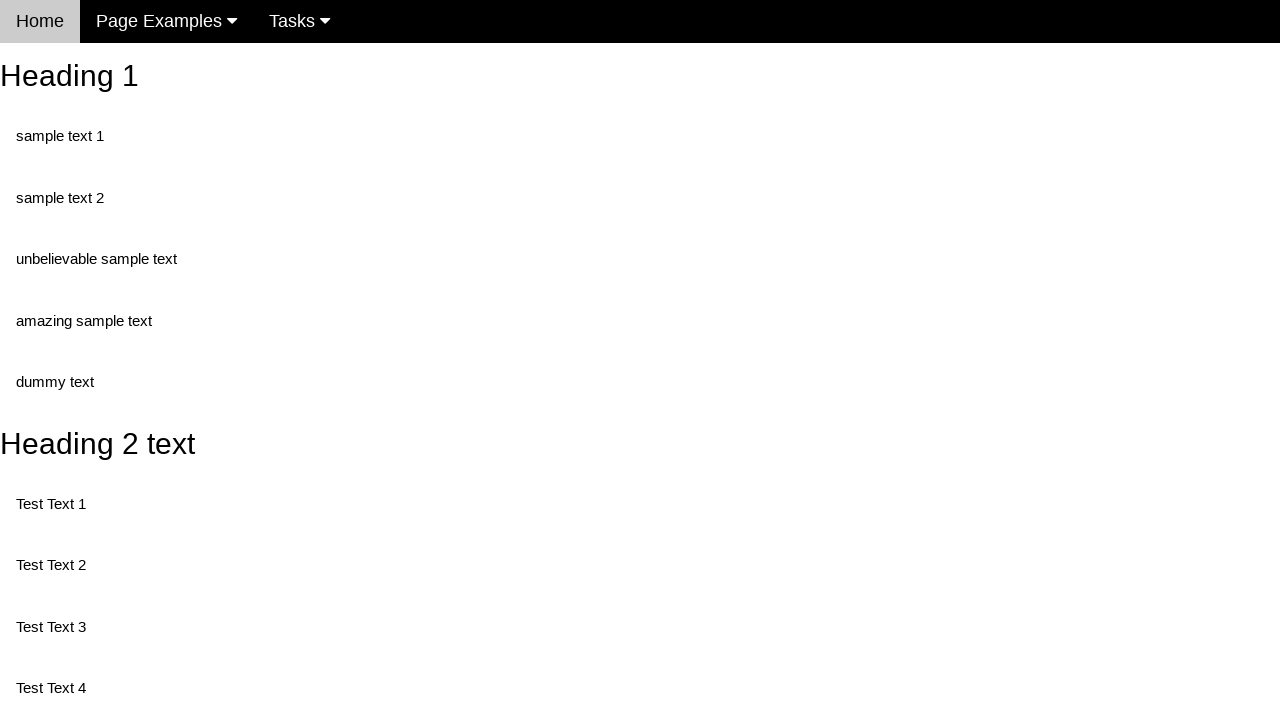

Retrieved text content from third element: 'Test Text 4'
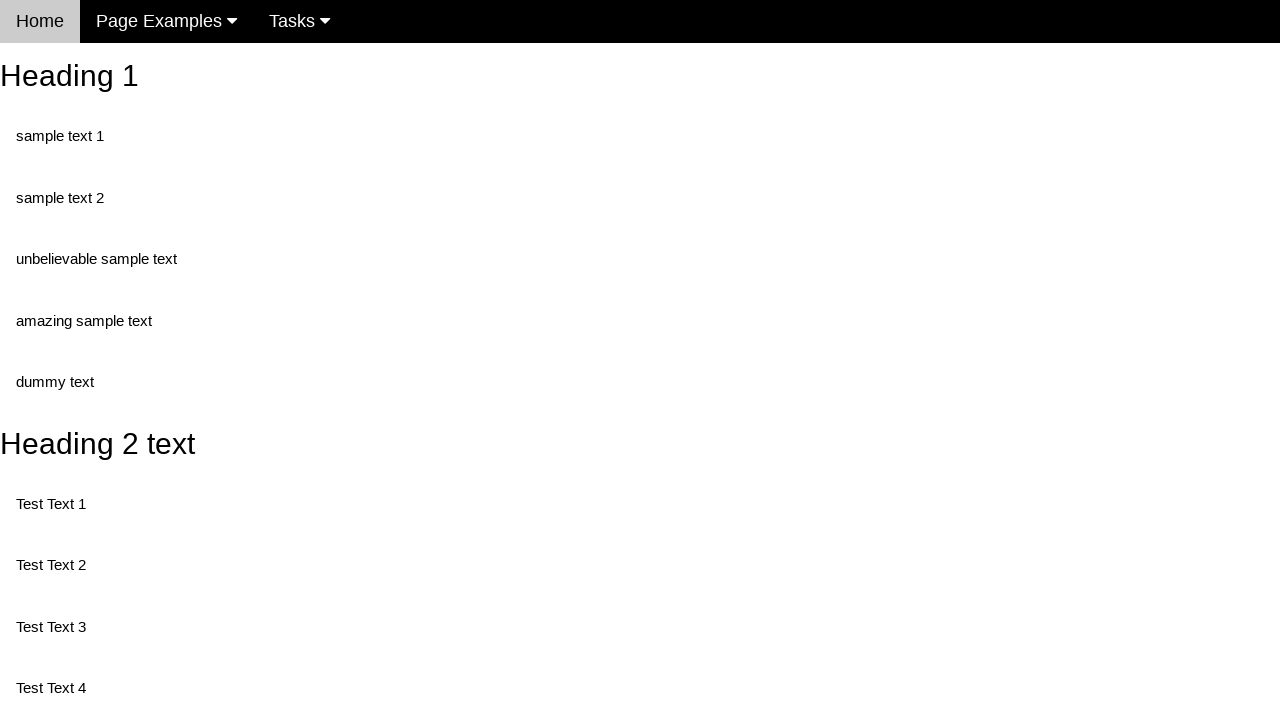

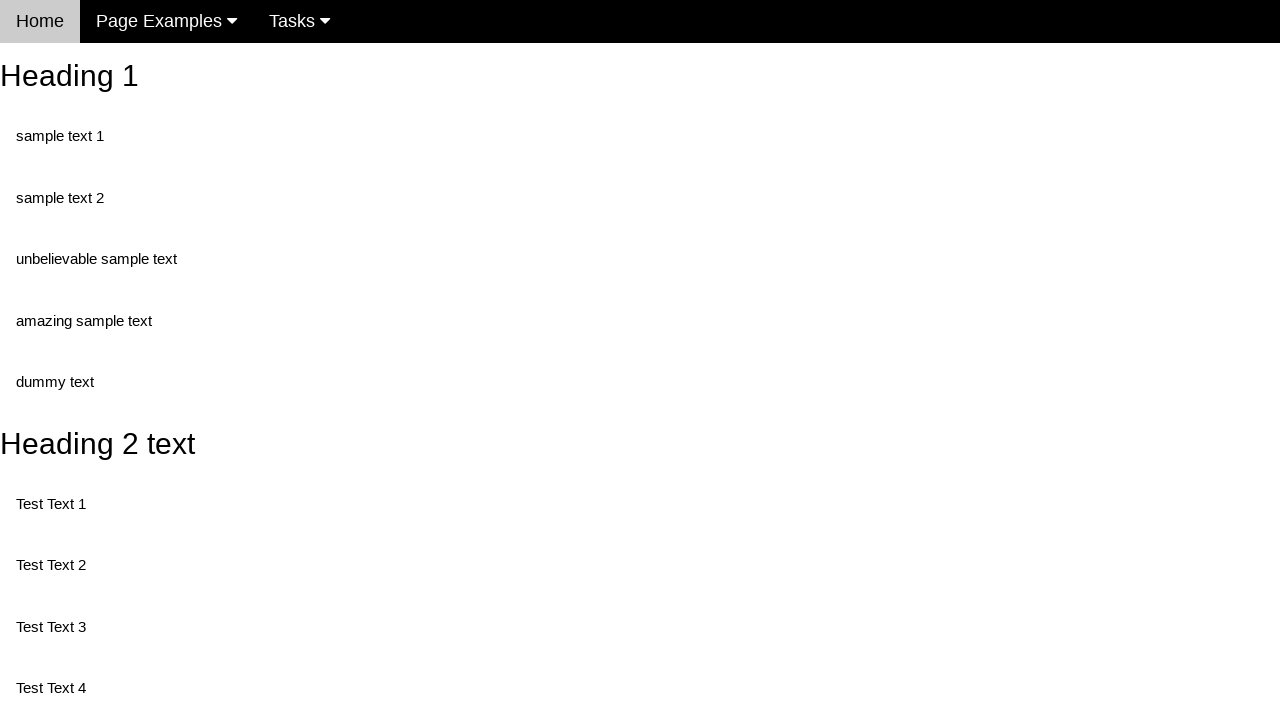